Tests disappearing elements page by reloading multiple times to check if navigation links remain visible

Starting URL: https://the-internet.herokuapp.com

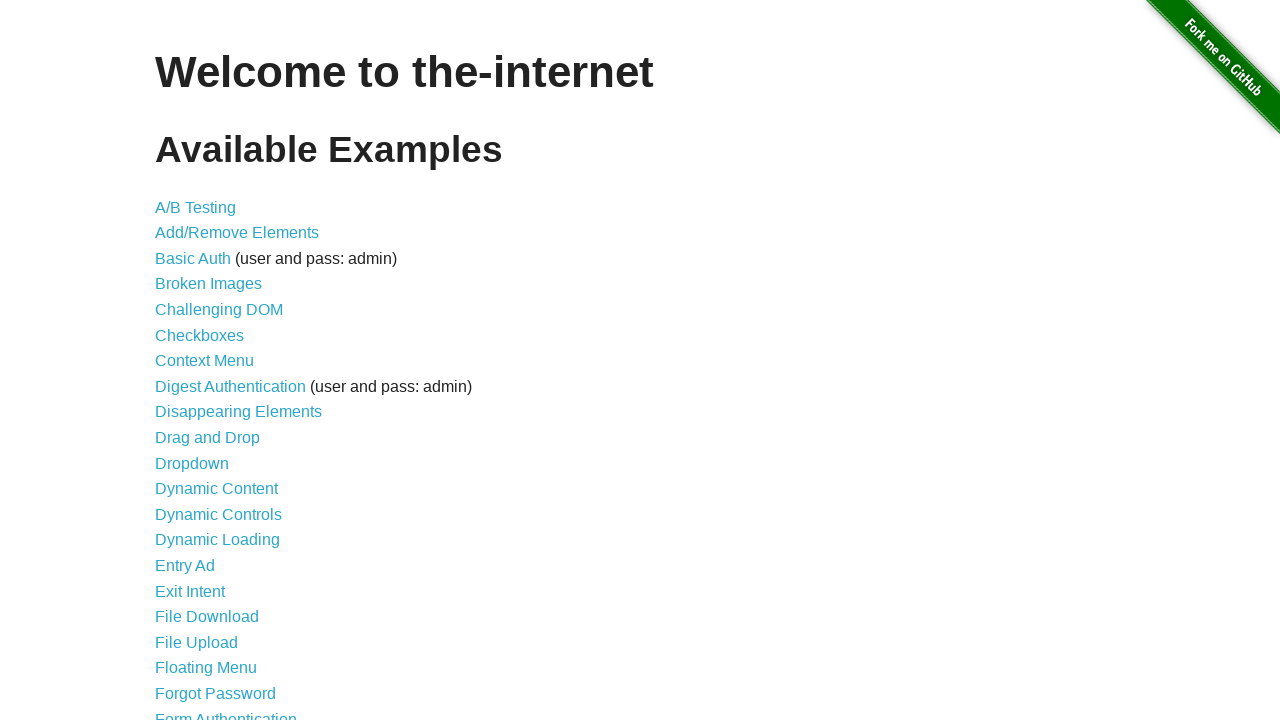

Clicked on 'Disappearing Elements' link at (238, 412) on internal:role=link[name="Disappearing Elements"i]
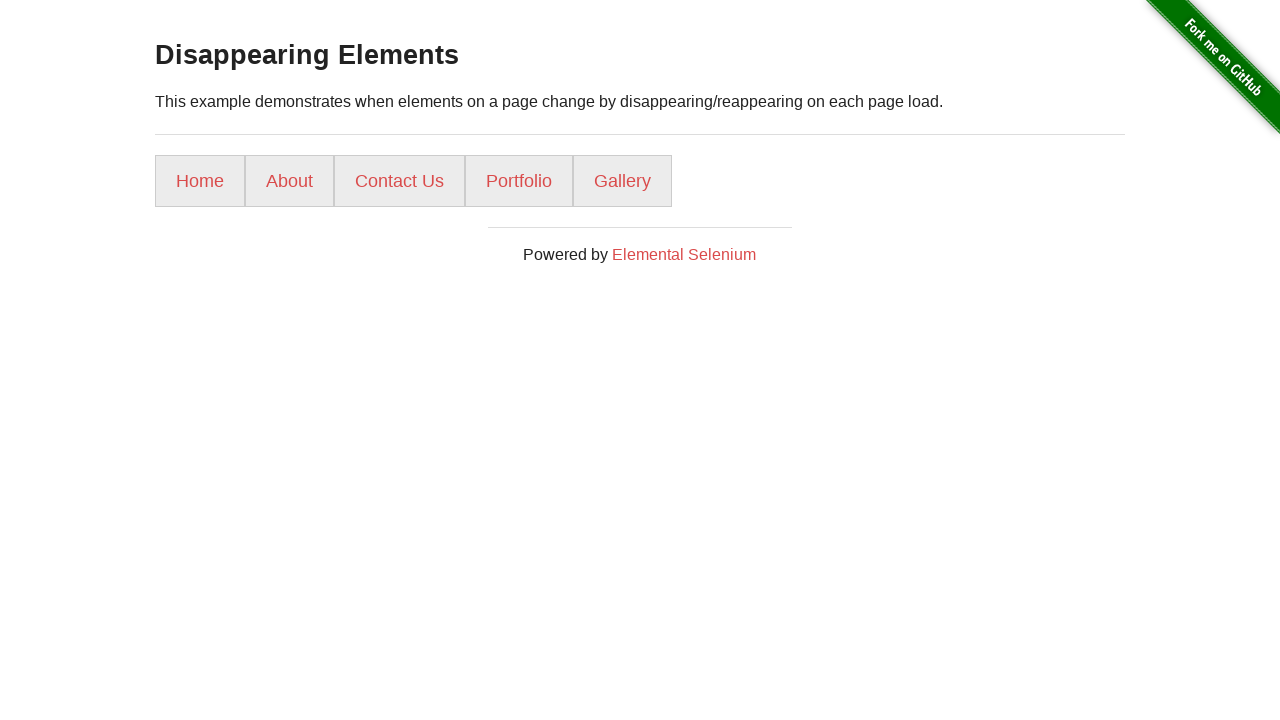

Reloaded page (attempt 1/5)
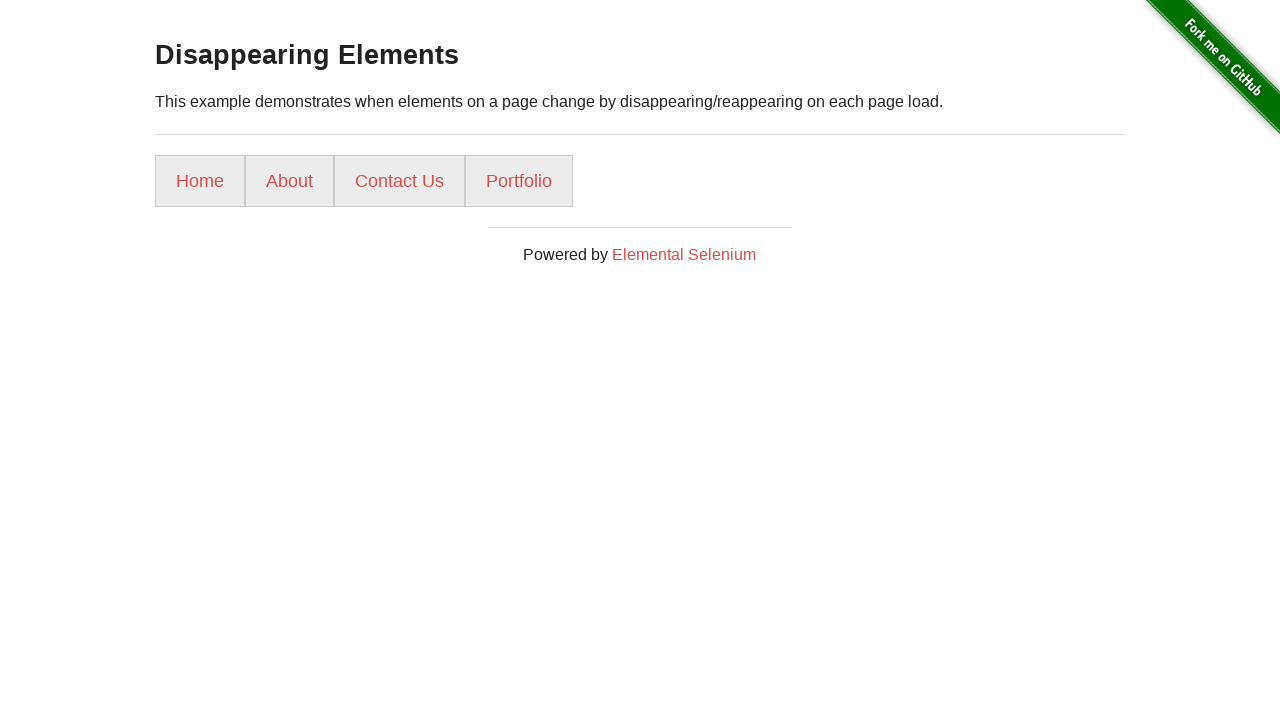

Waited for page load to complete
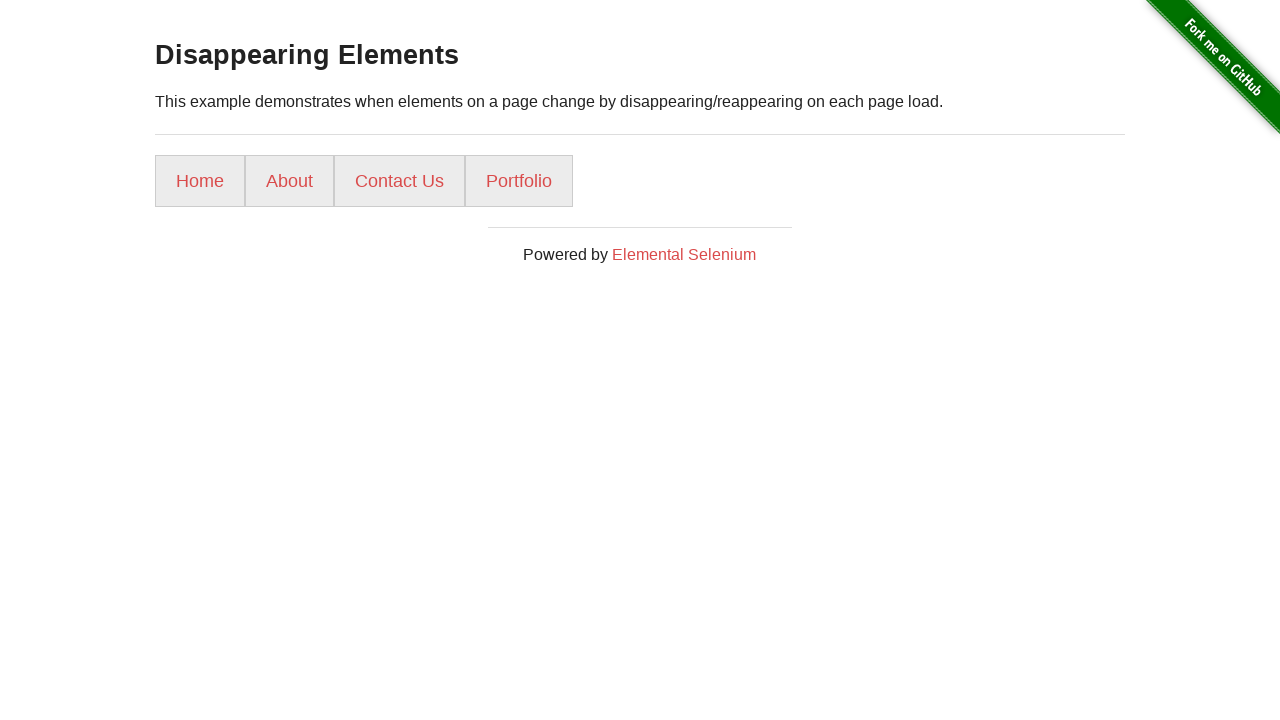

Checked if home link is visible: True
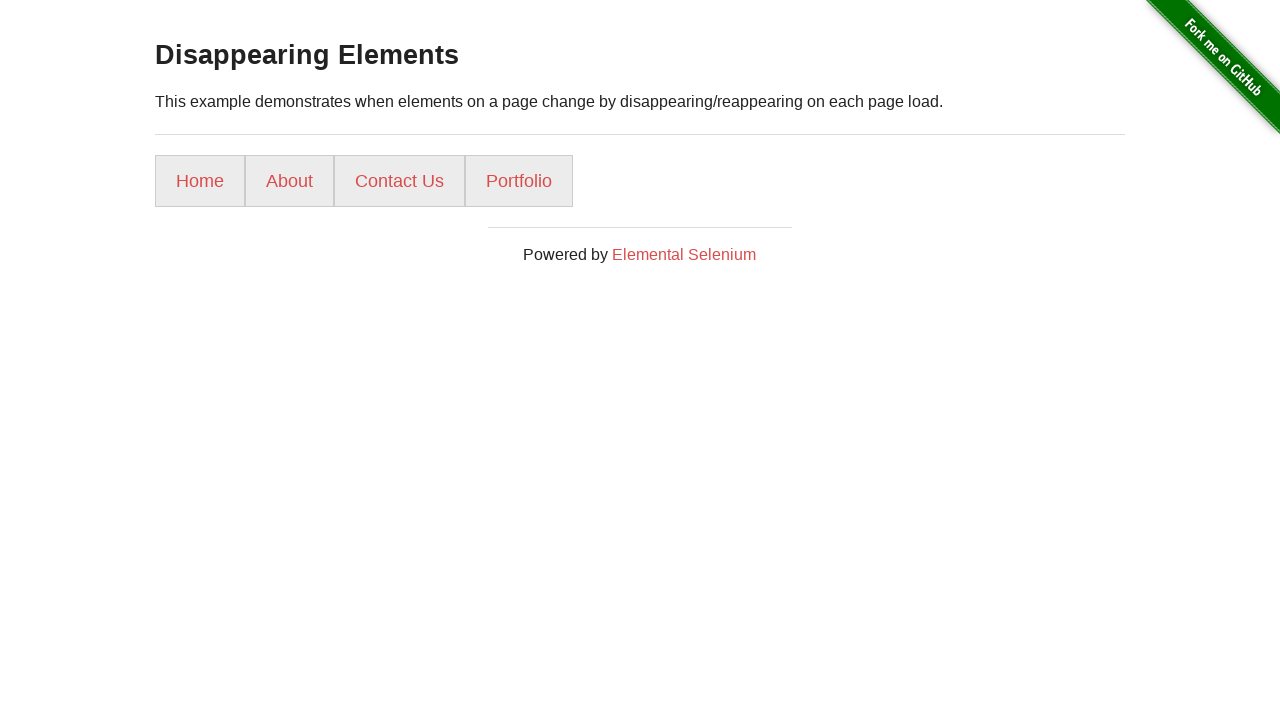

Checked if about link is visible: True
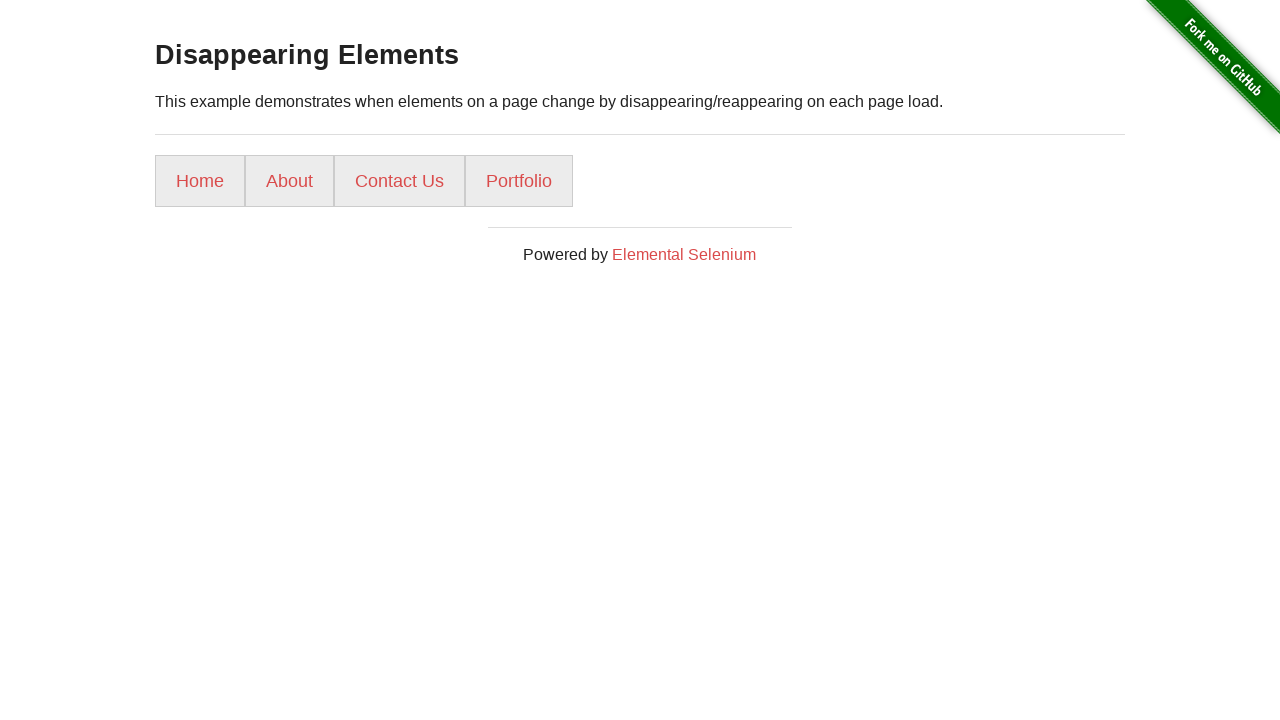

Reloaded page (attempt 2/5)
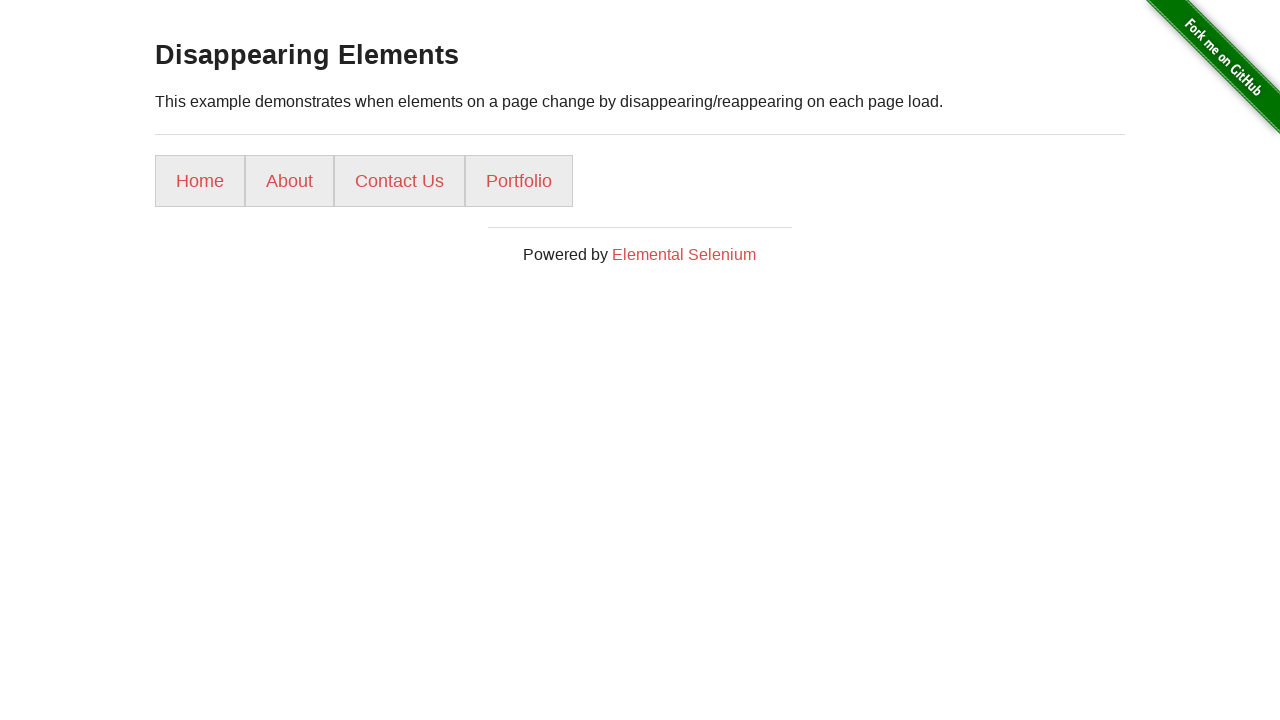

Waited for page load to complete
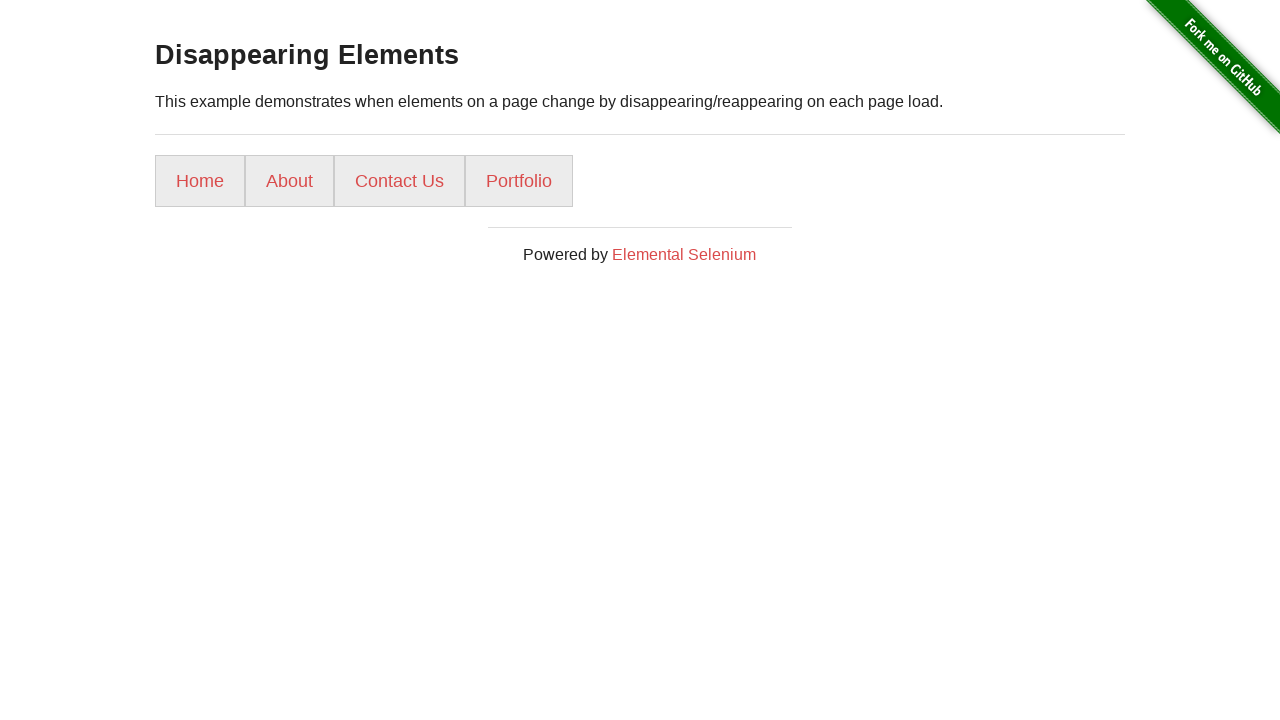

Checked if home link is visible: True
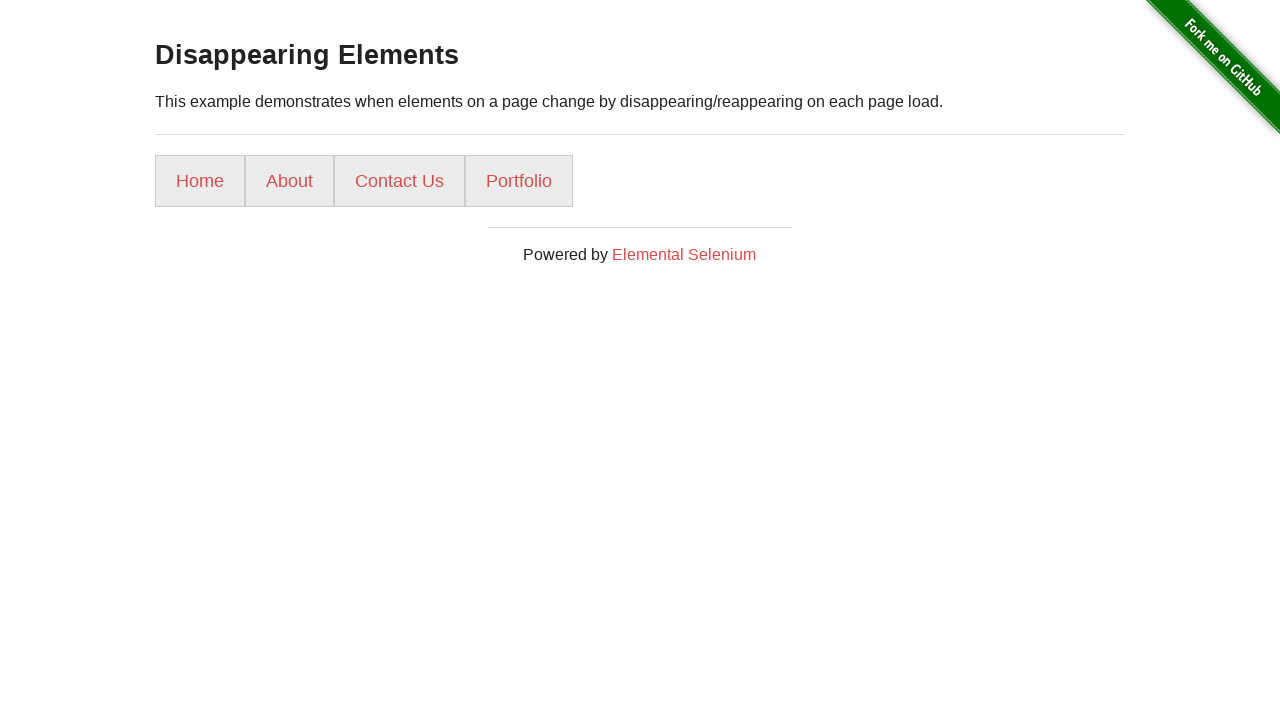

Checked if about link is visible: True
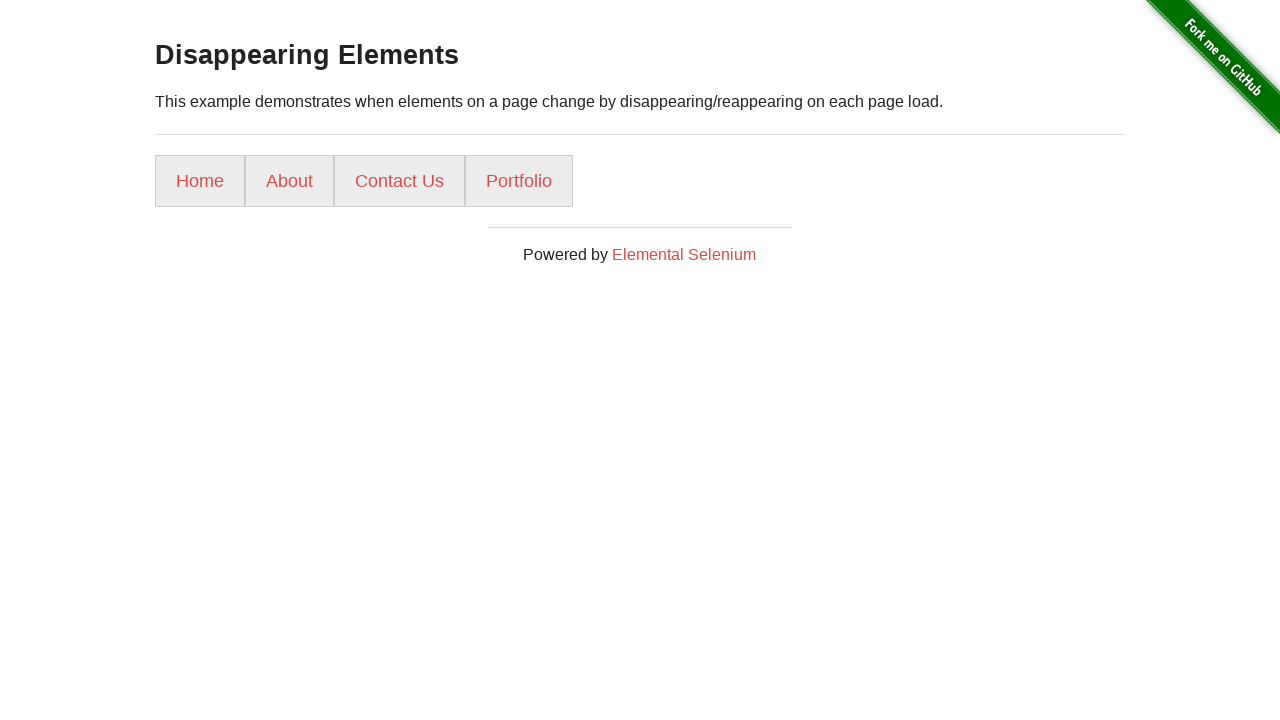

Reloaded page (attempt 3/5)
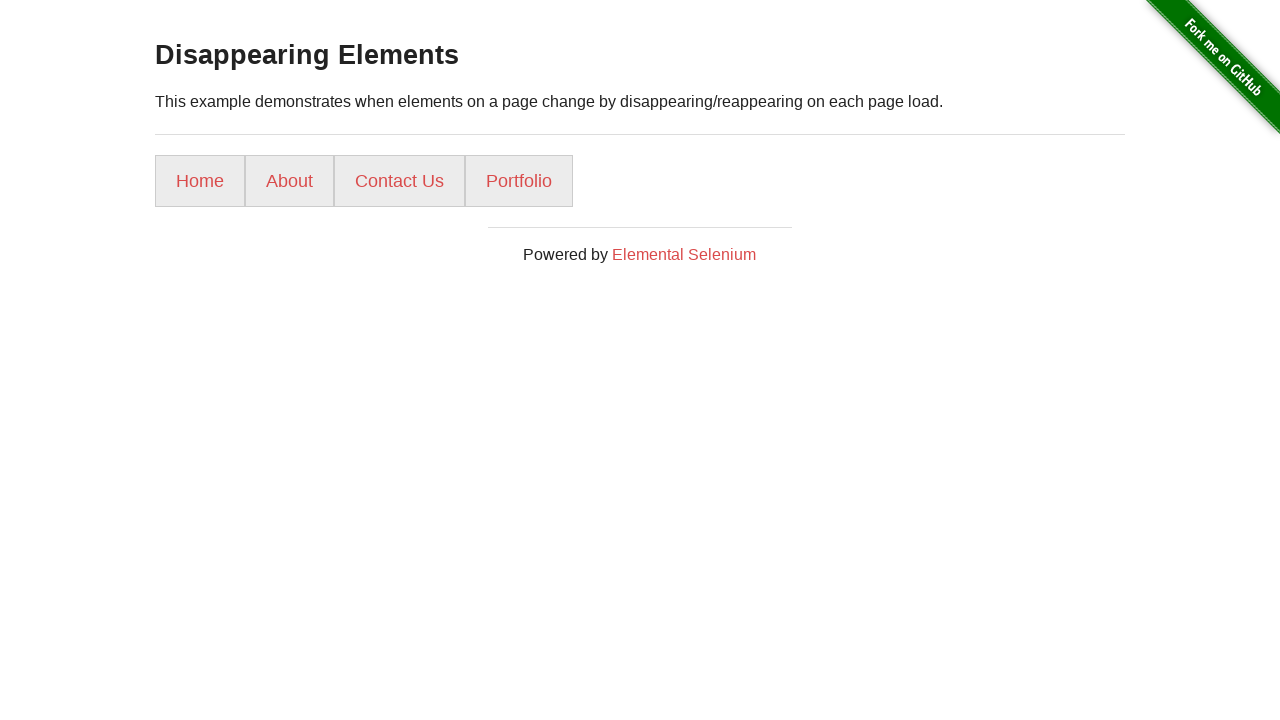

Waited for page load to complete
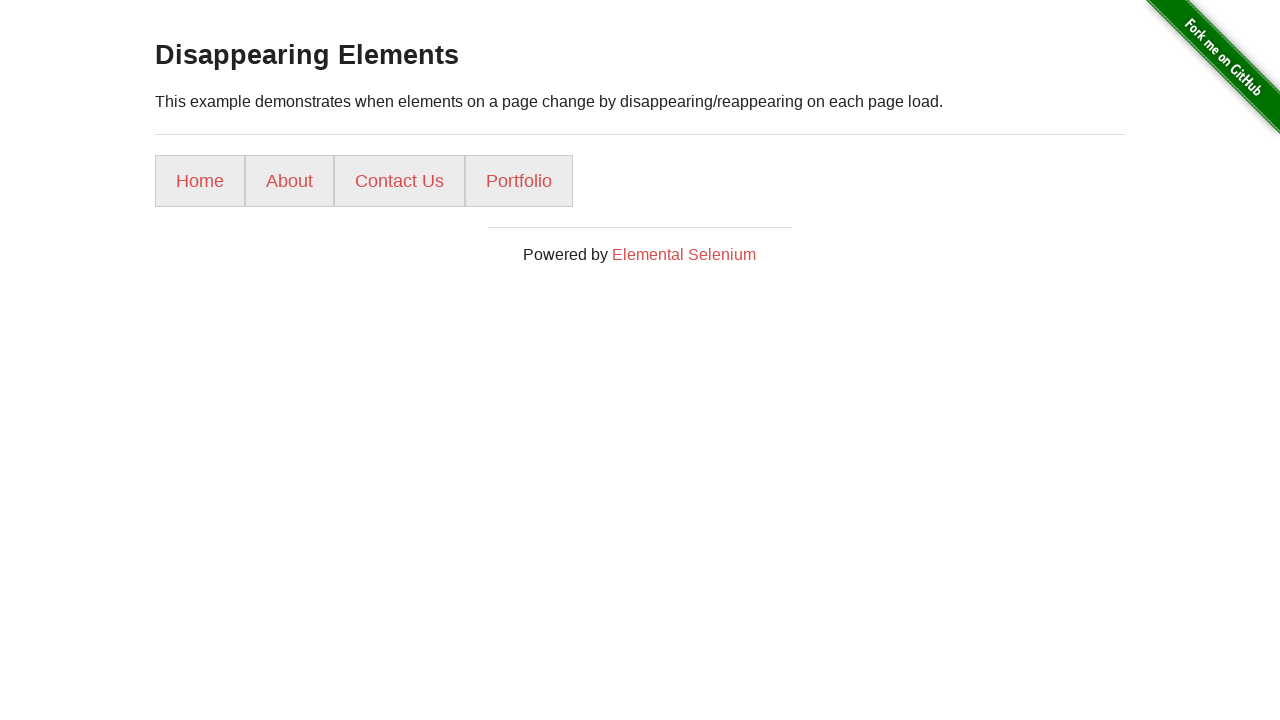

Checked if home link is visible: True
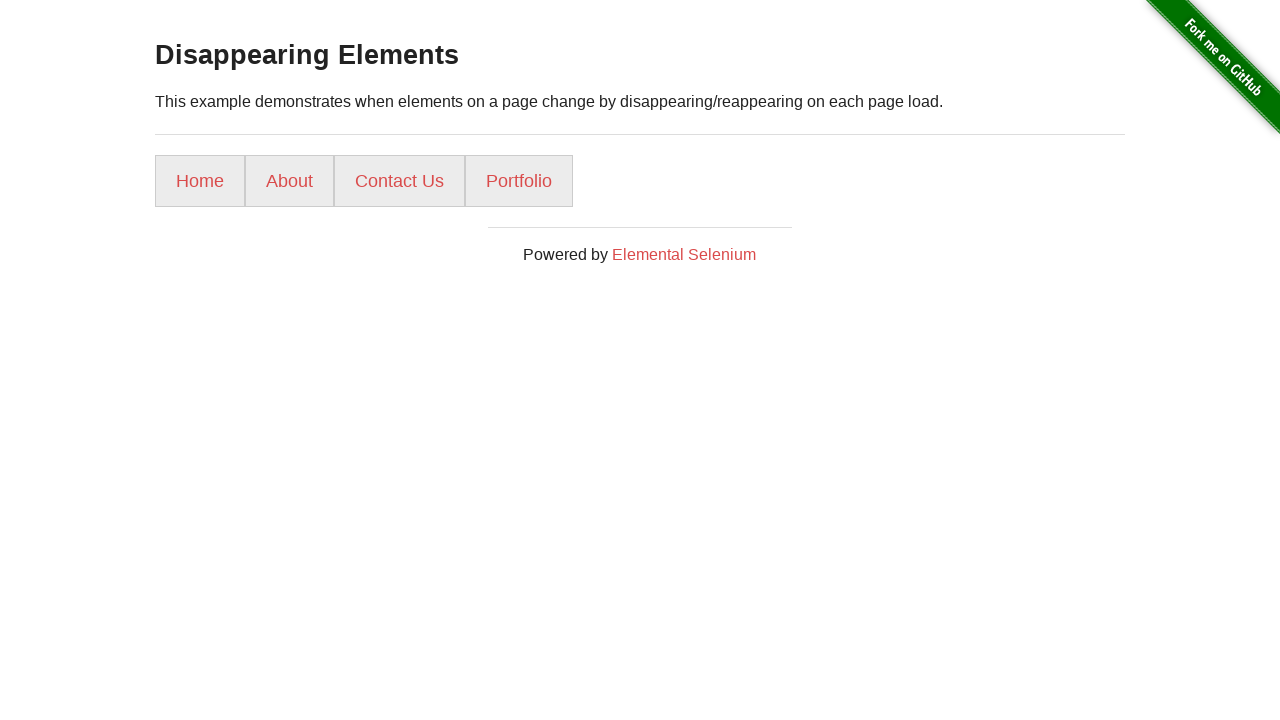

Checked if about link is visible: True
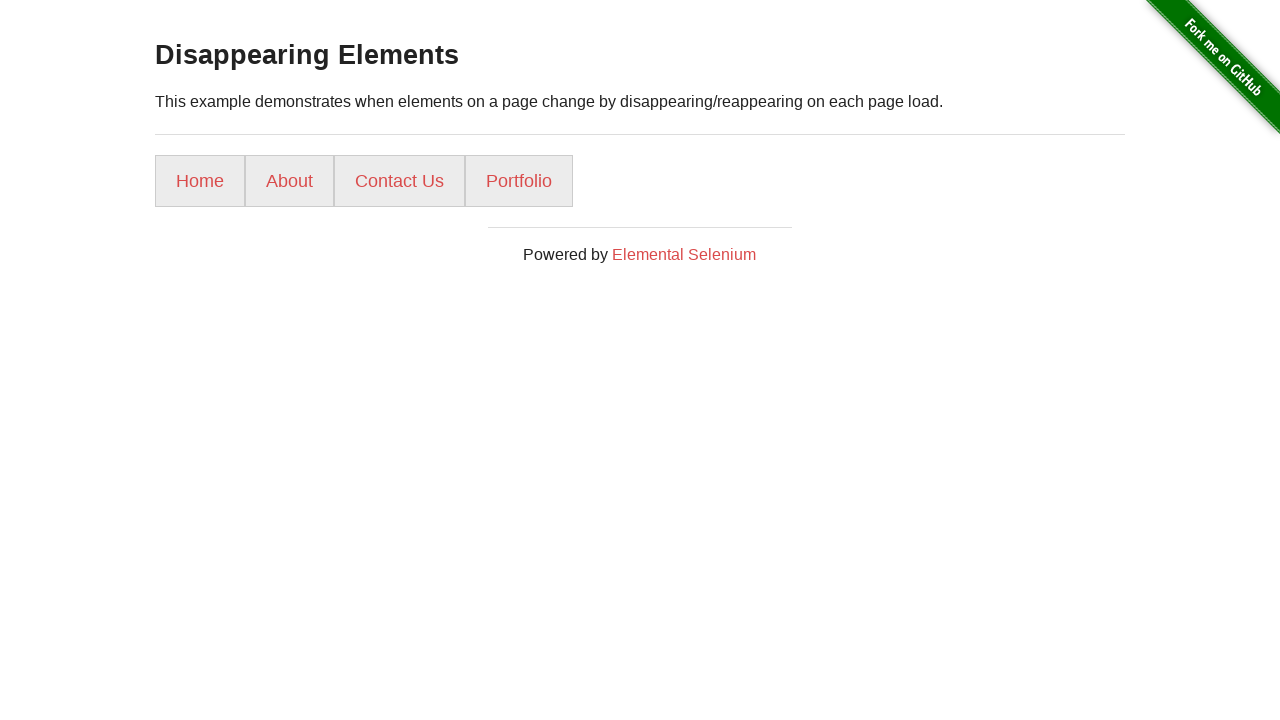

Reloaded page (attempt 4/5)
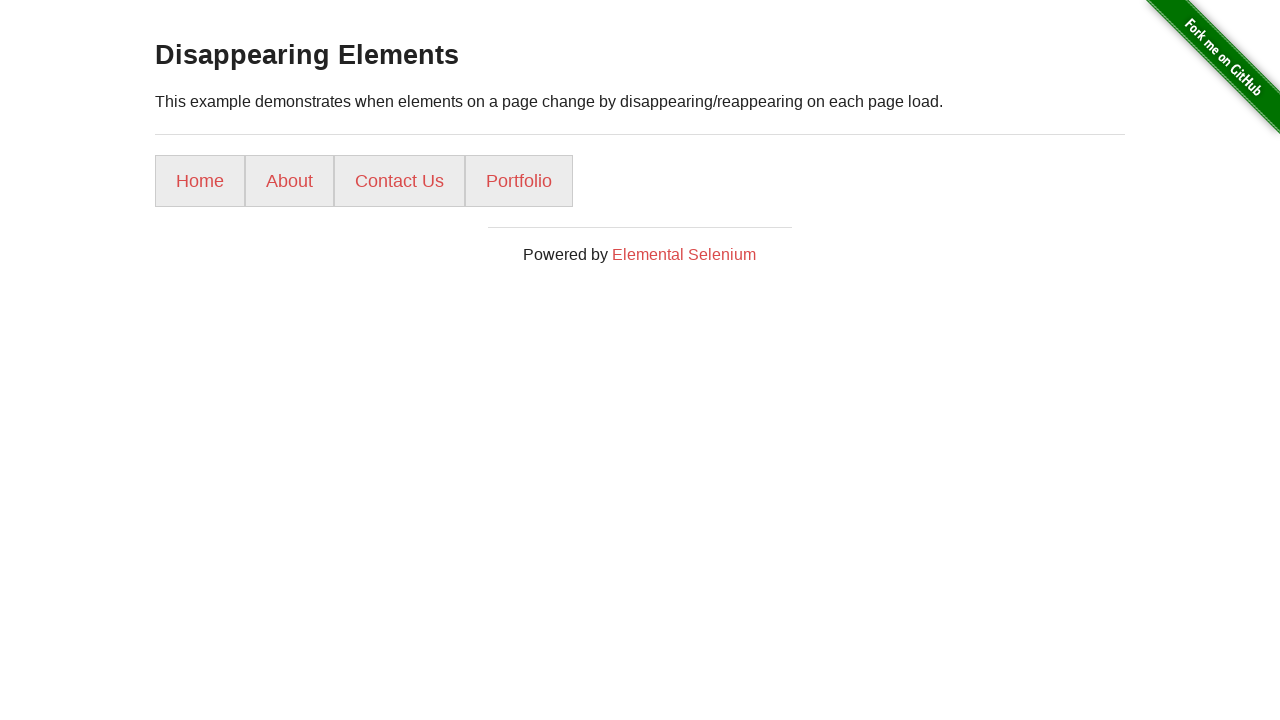

Waited for page load to complete
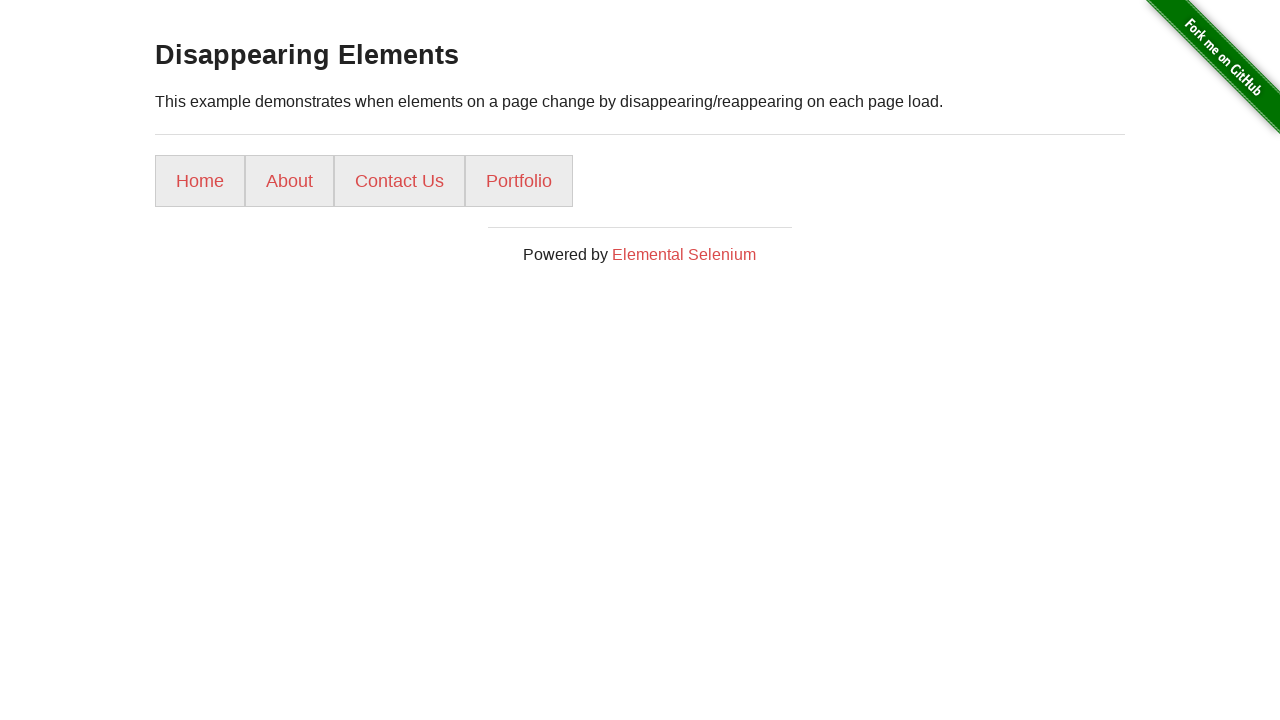

Checked if home link is visible: True
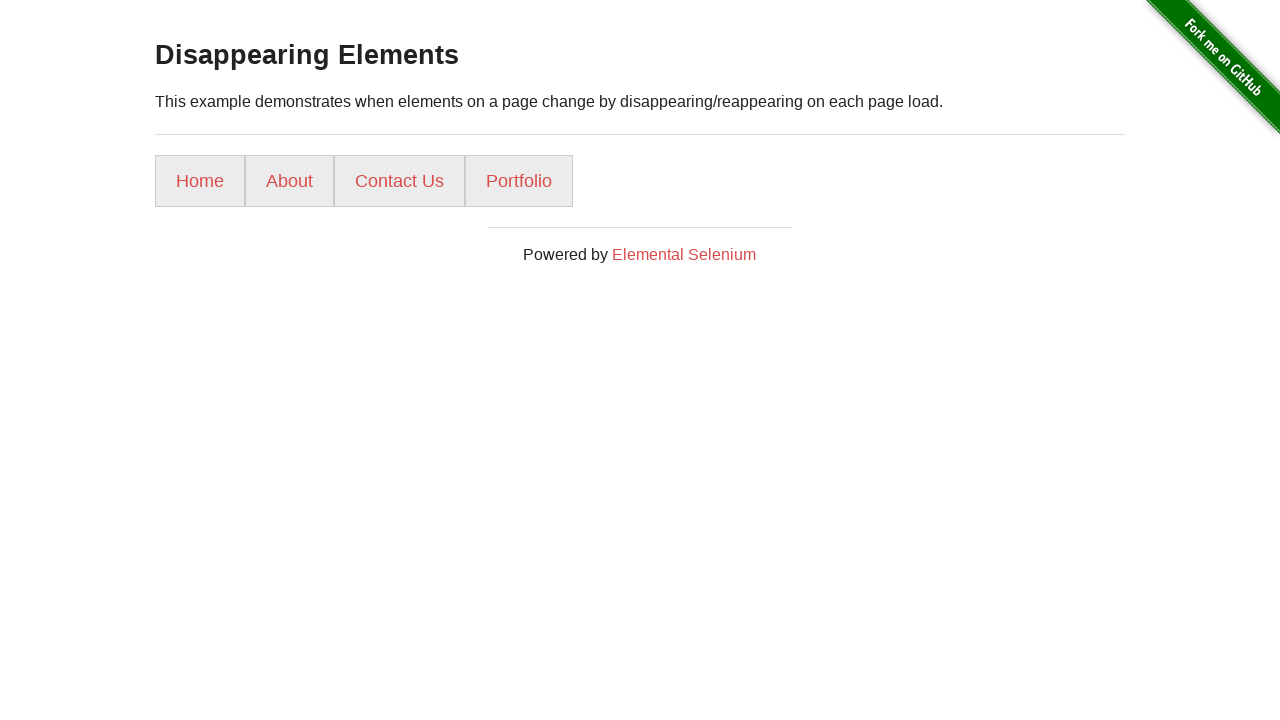

Checked if about link is visible: True
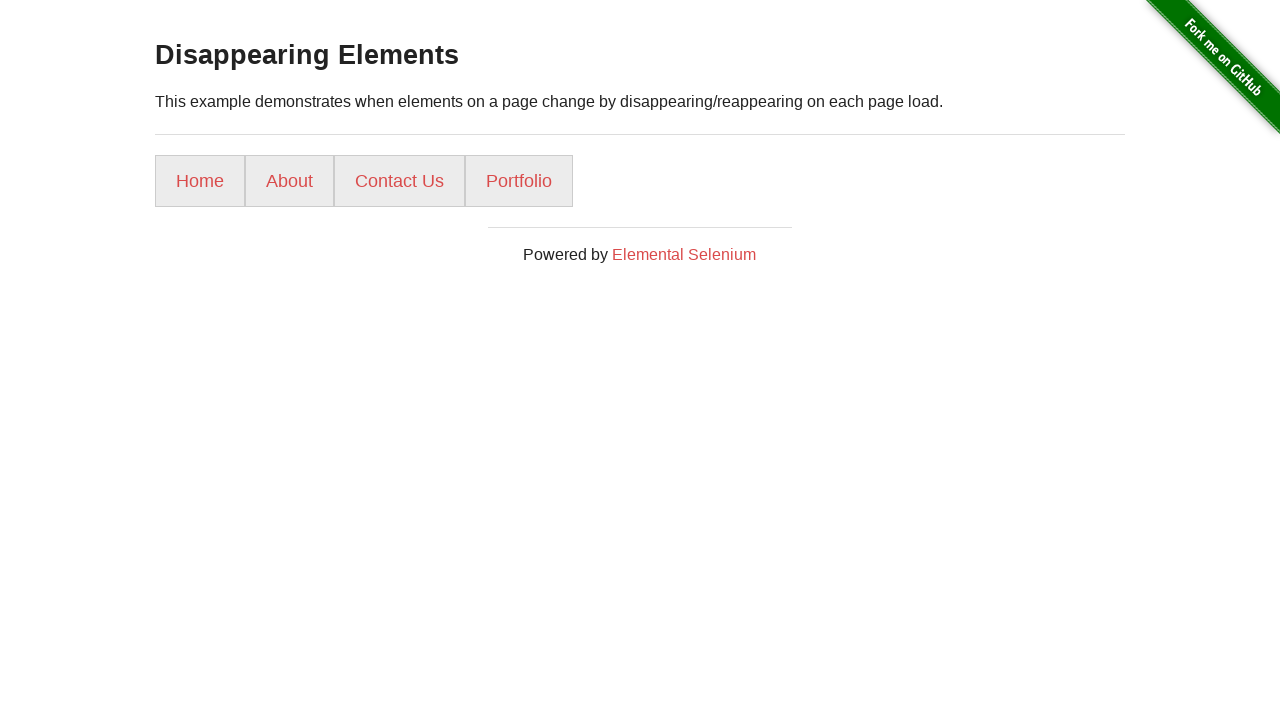

Reloaded page (attempt 5/5)
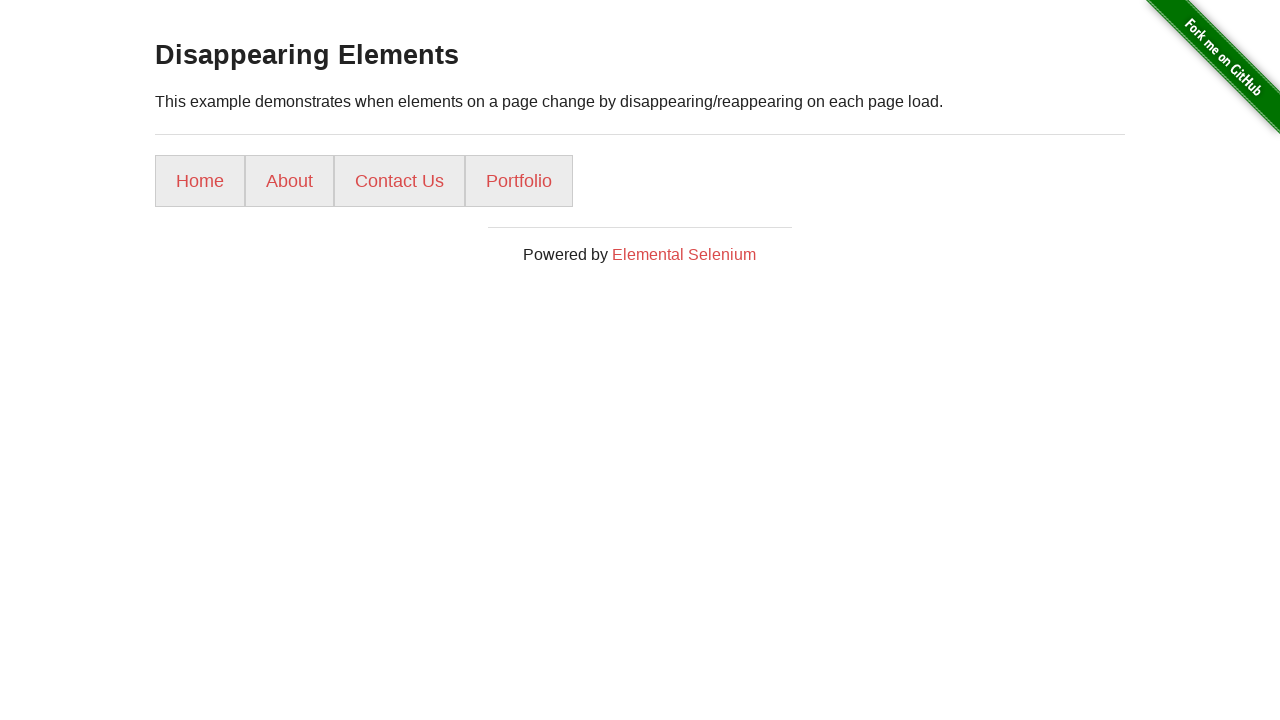

Waited for page load to complete
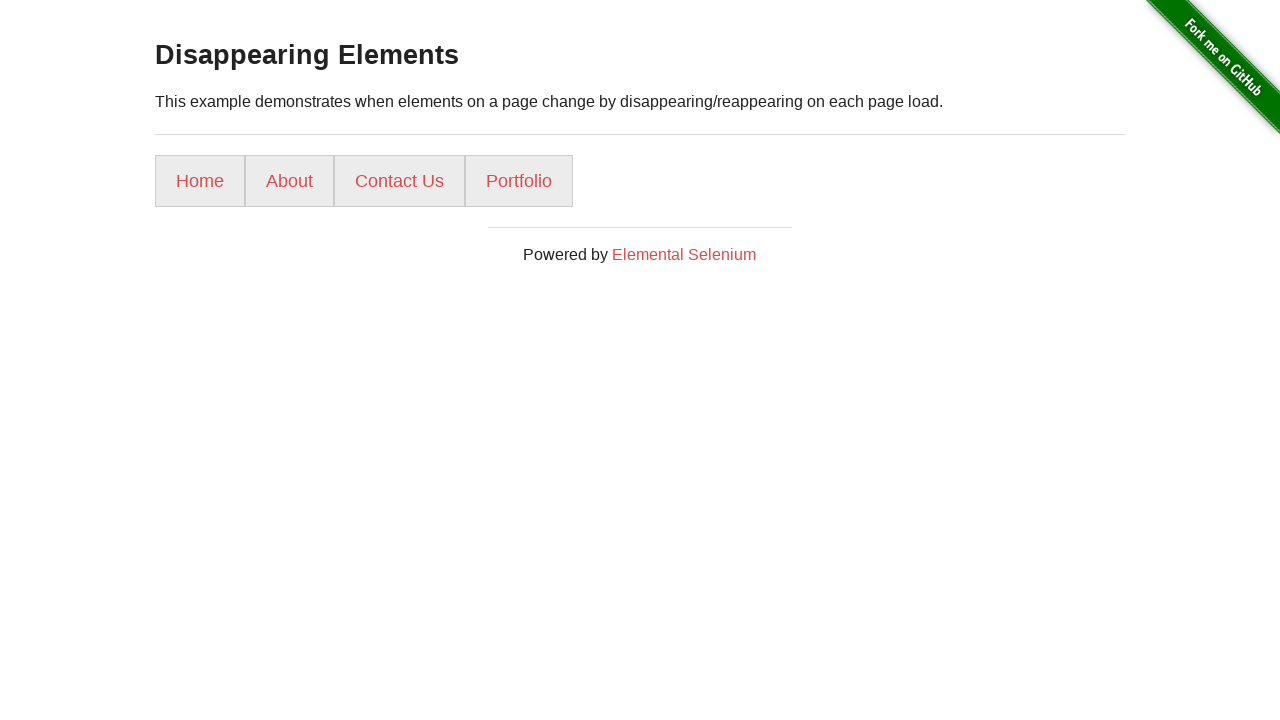

Checked if home link is visible: True
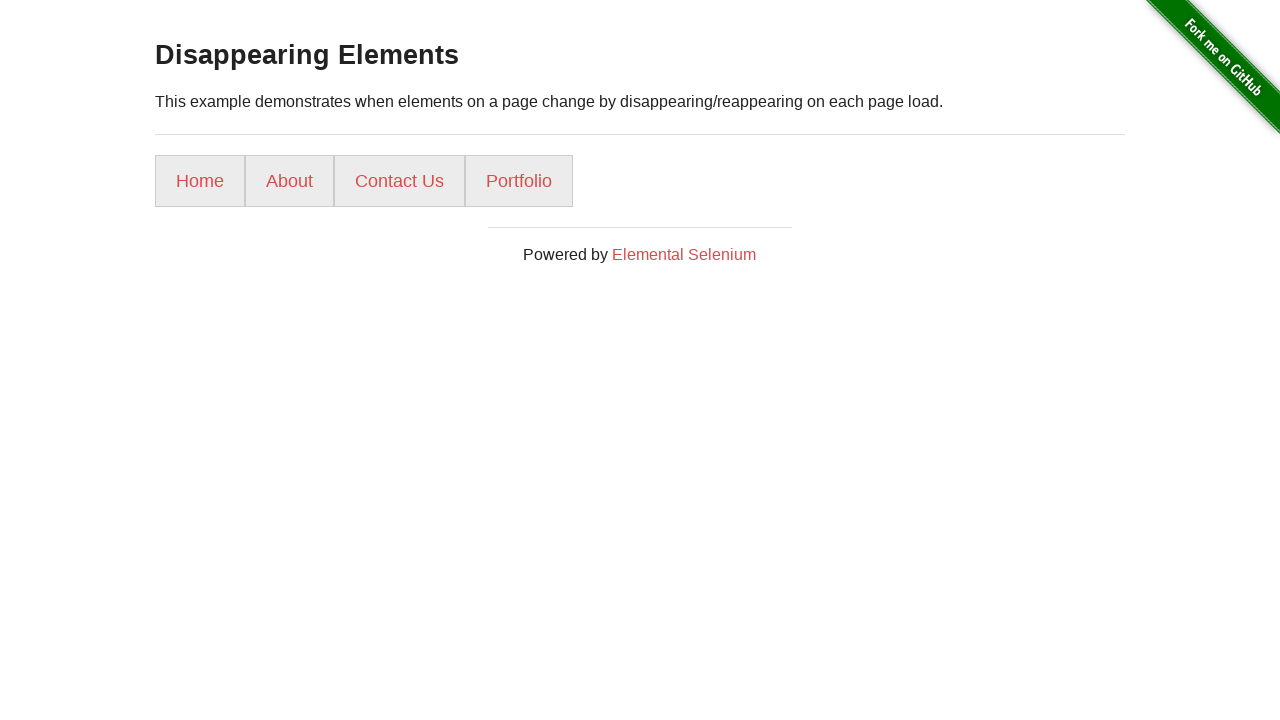

Checked if about link is visible: True
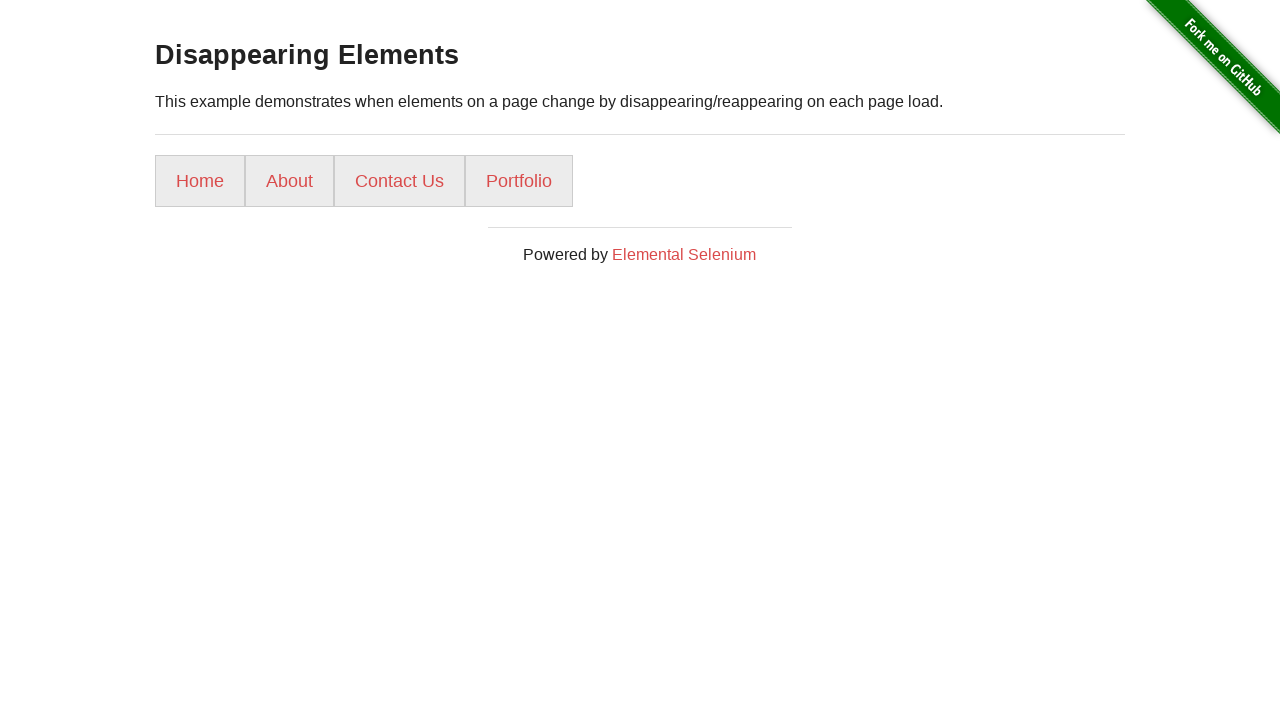

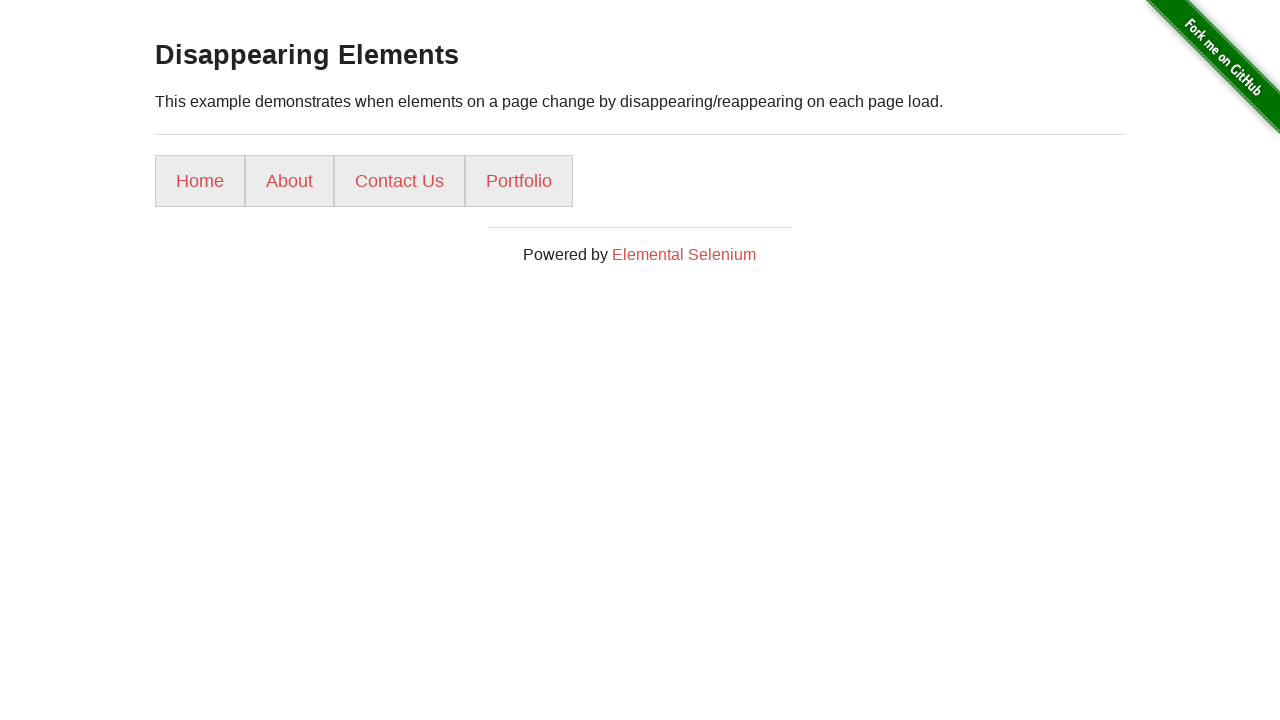